Tests footer links on QKart homepage by clicking Privacy Policy, Terms of Service, and About Us links, verifying each opens in a new tab and can be navigated

Starting URL: https://crio-qkart-frontend-qa.vercel.app/

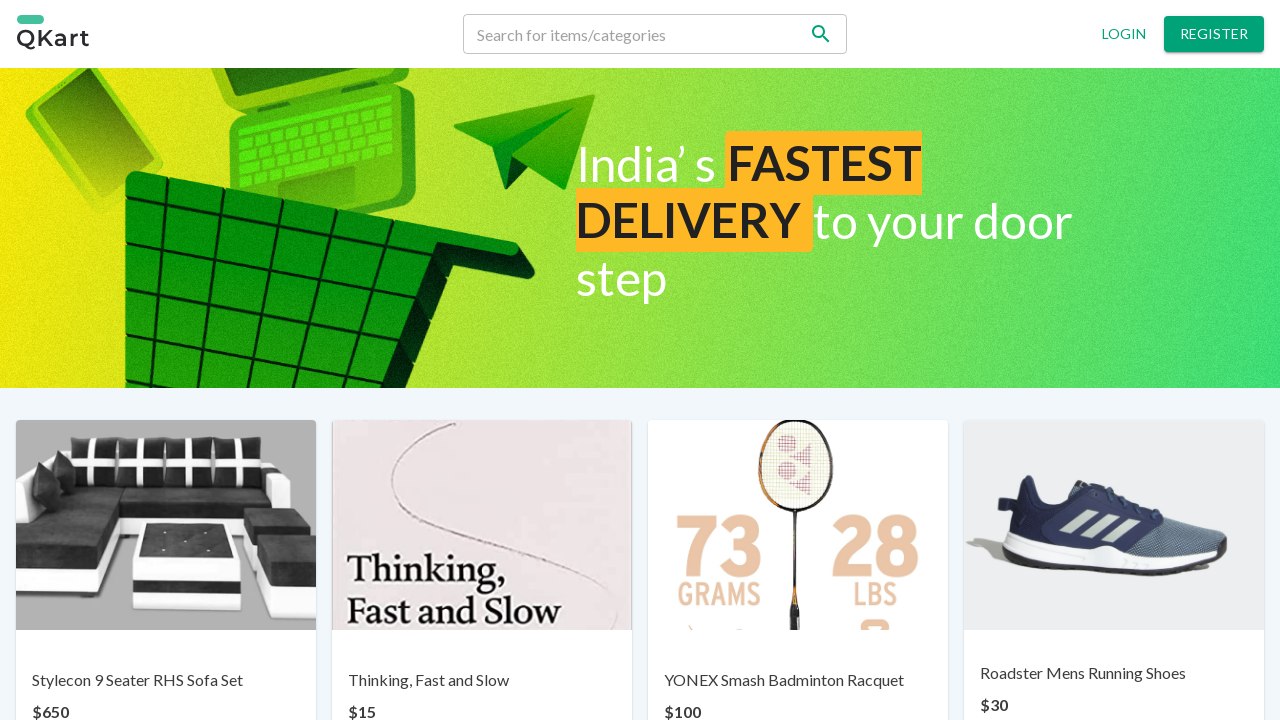

Clicked Privacy Policy link in footer at (486, 667) on xpath=//*[@id='root']/div/div/div[5]/div[2]/p[1]/a
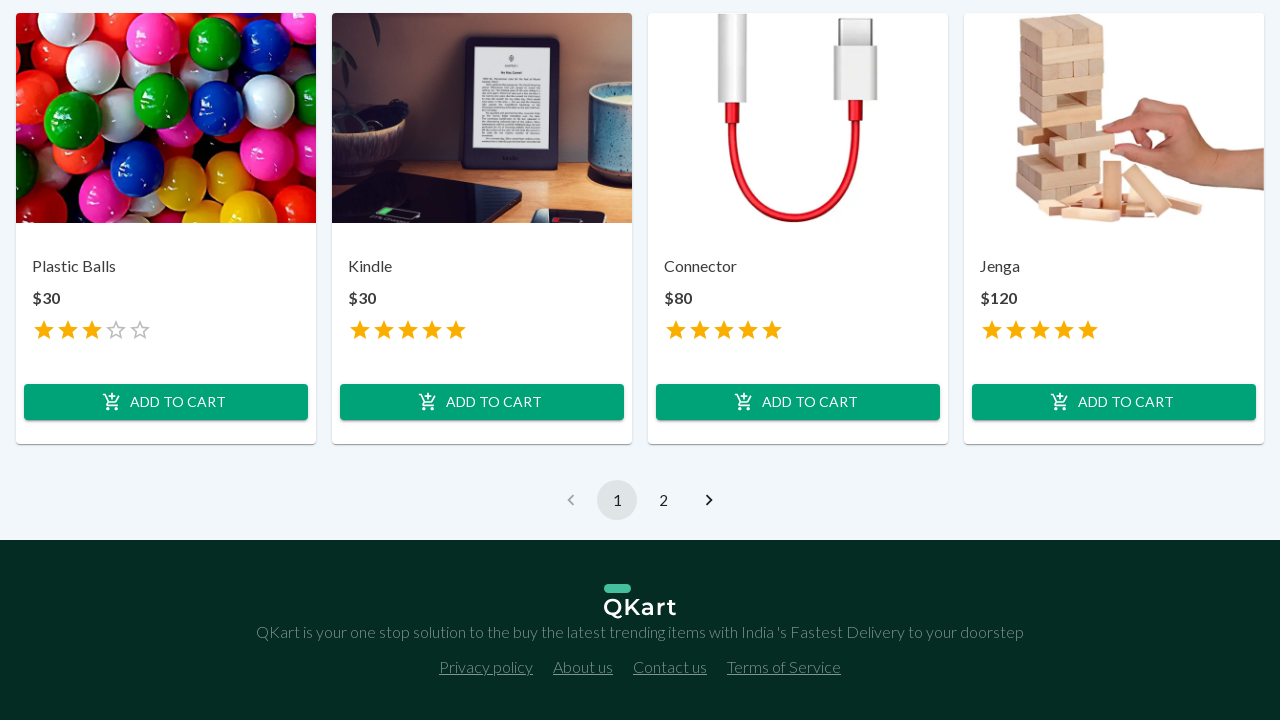

Waited for Privacy Policy page to load
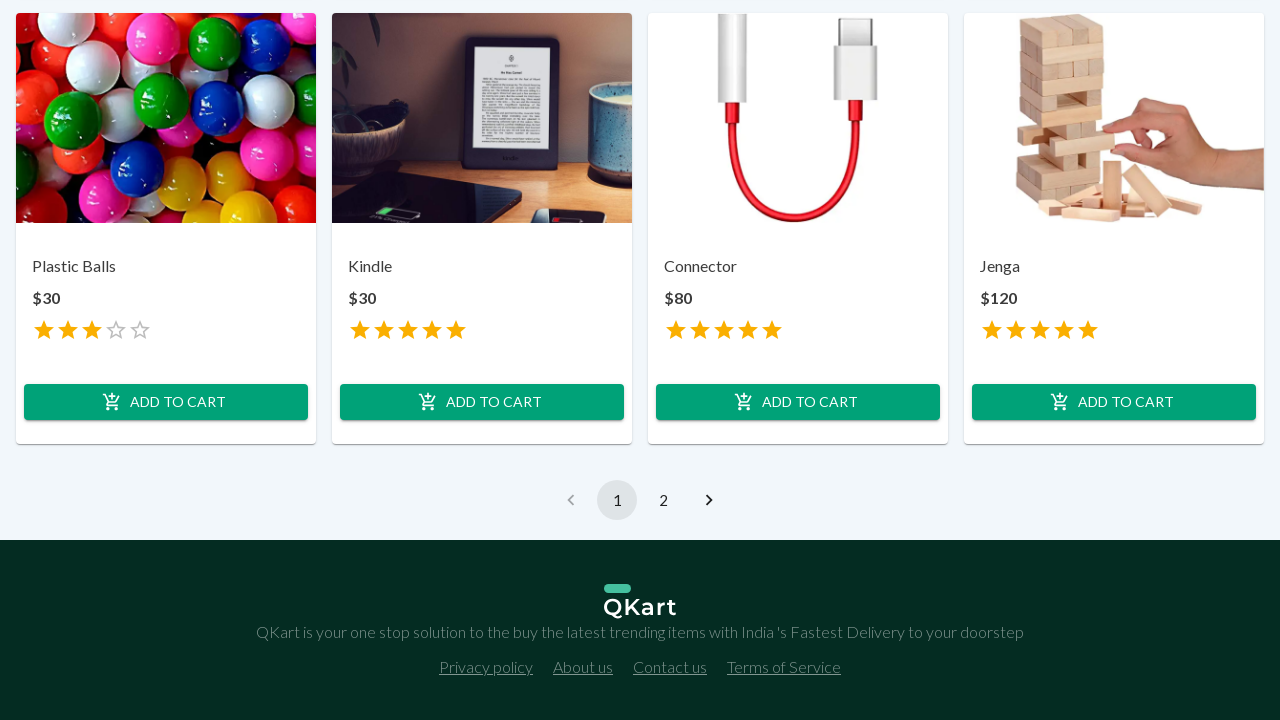

Clicked Terms of Service link in footer at (784, 667) on xpath=//*[@id='root']/div/div/div[5]/div[2]/p[4]/a
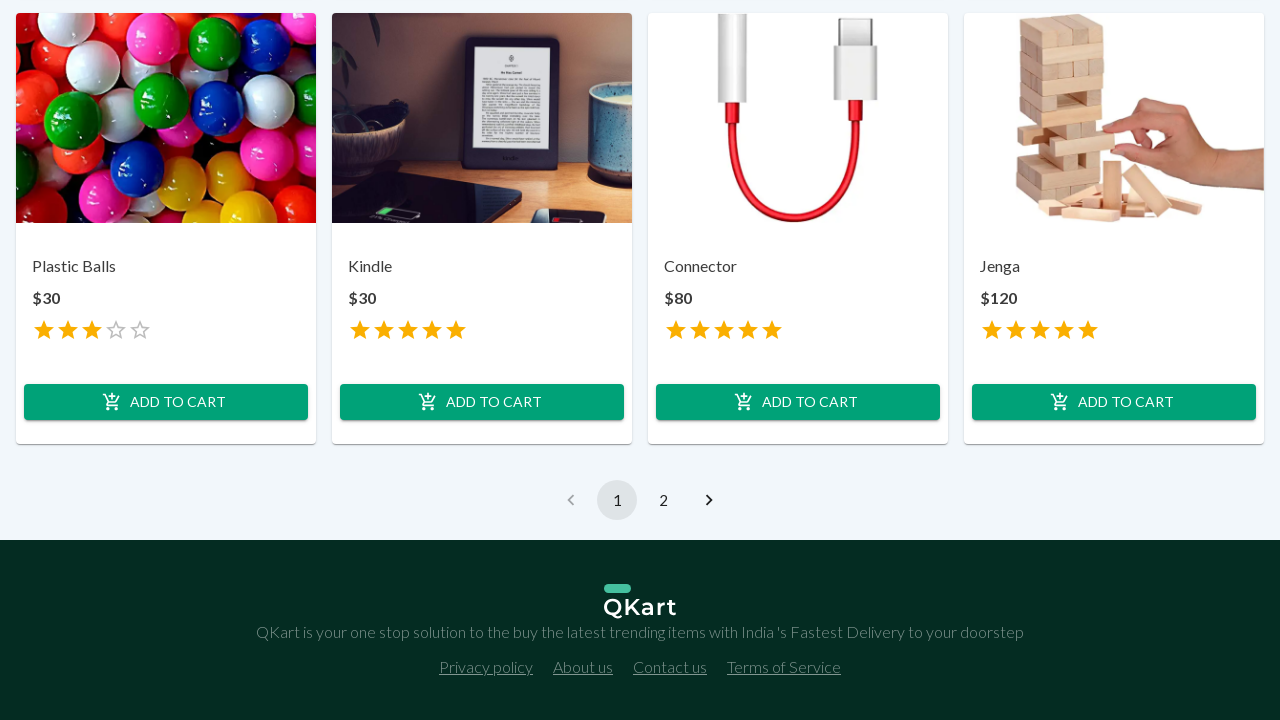

Waited for Terms of Service page to load
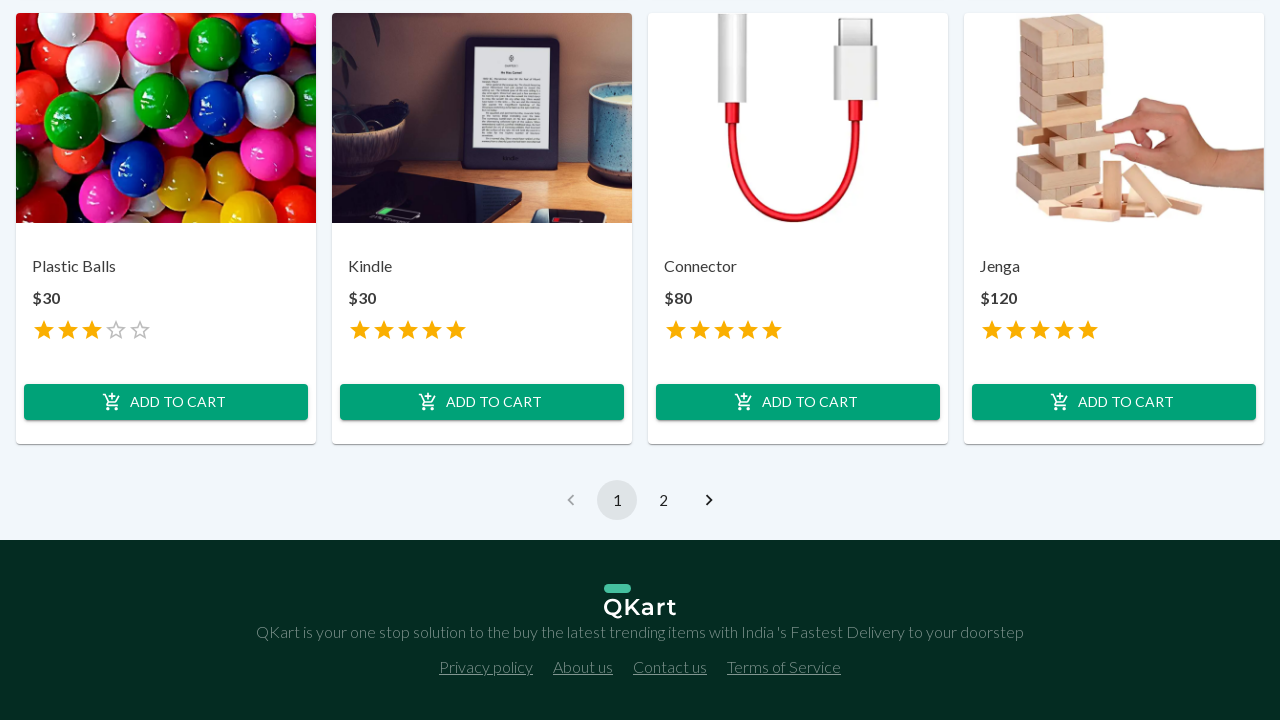

Clicked About Us link in footer at (583, 667) on xpath=//*[@id='root']/div/div/div[5]/div[2]/p[2]/a
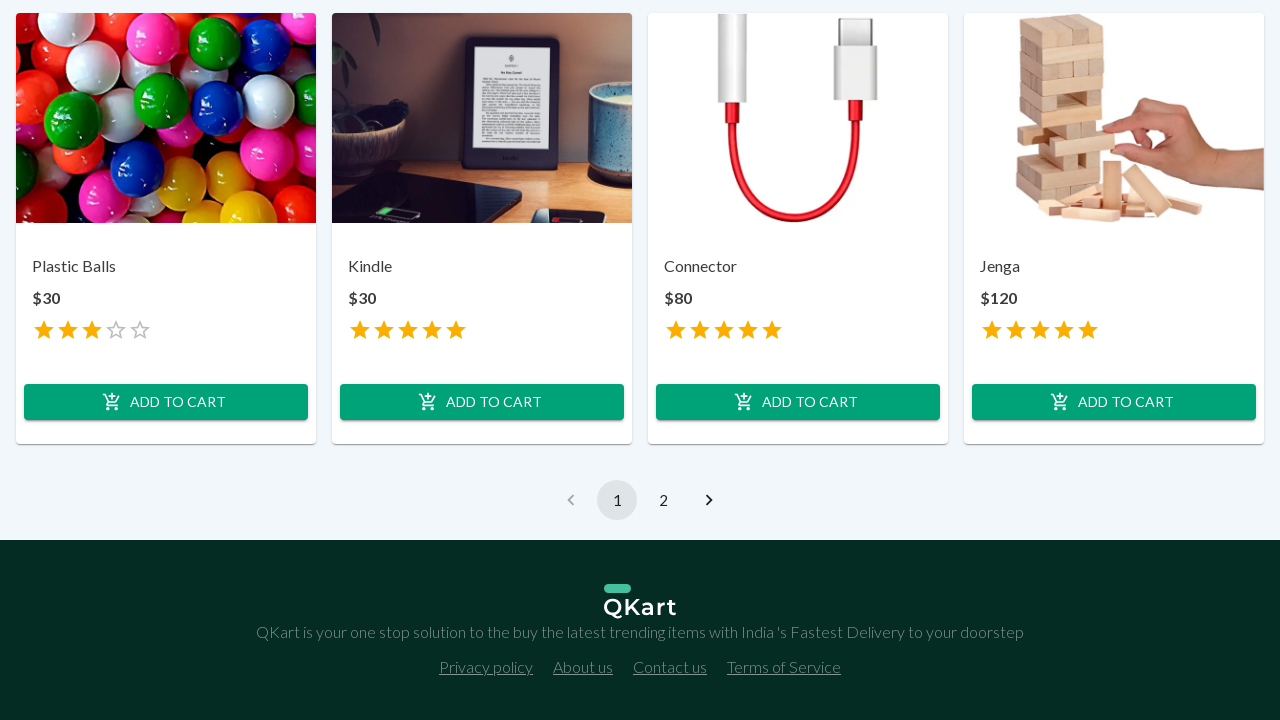

Waited for About Us page to load
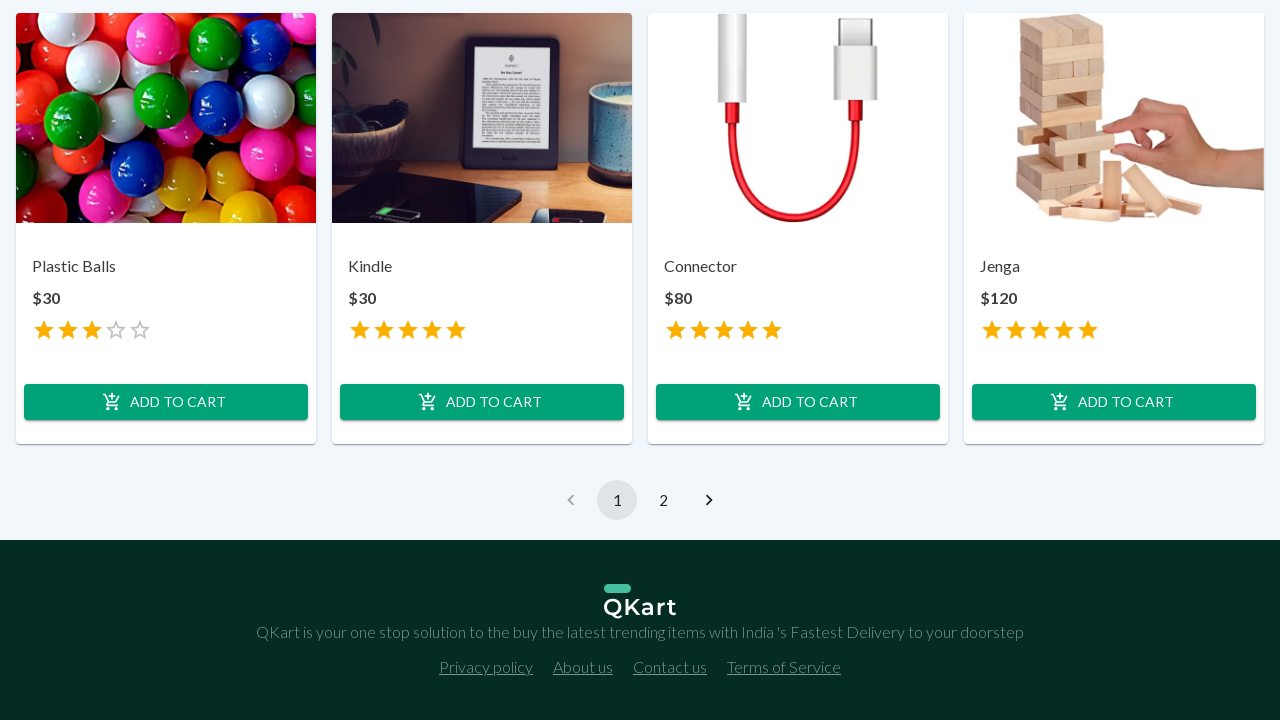

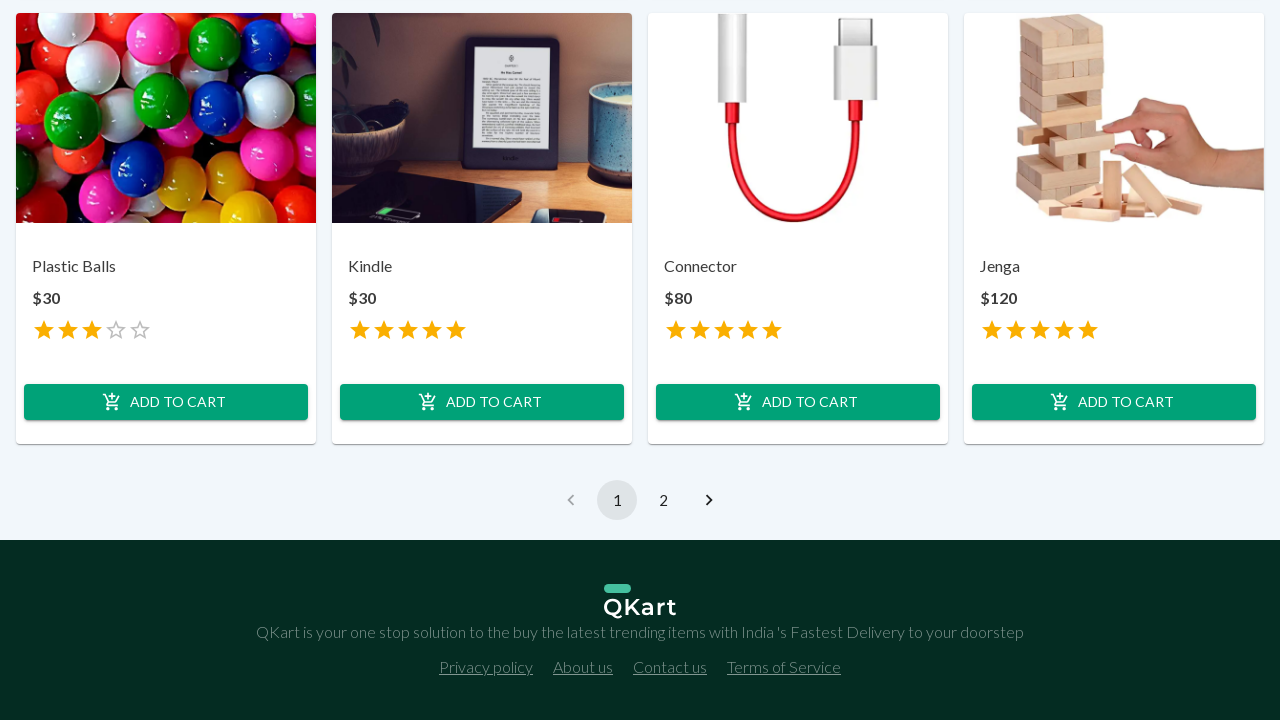